Tests JavaScript confirm dialog by clicking the second button and dismissing the confirm dialog

Starting URL: https://the-internet.herokuapp.com/javascript_alerts

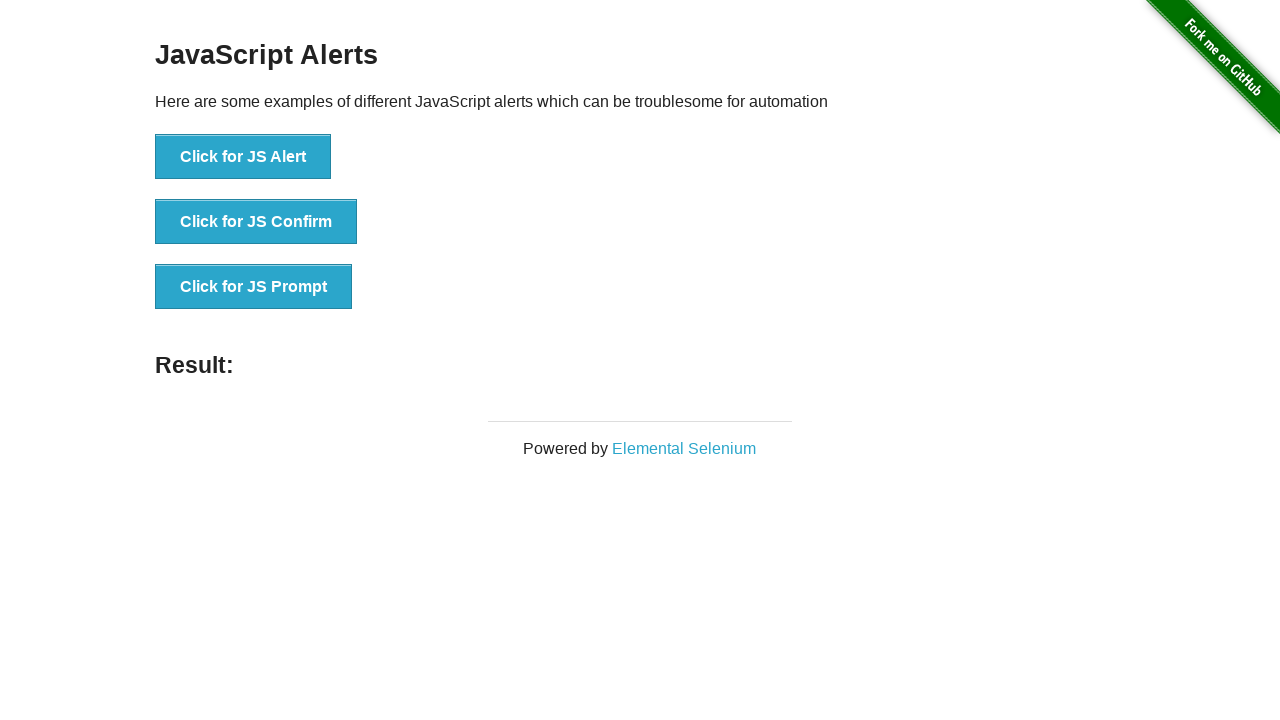

Set up dialog handler to dismiss confirm dialog
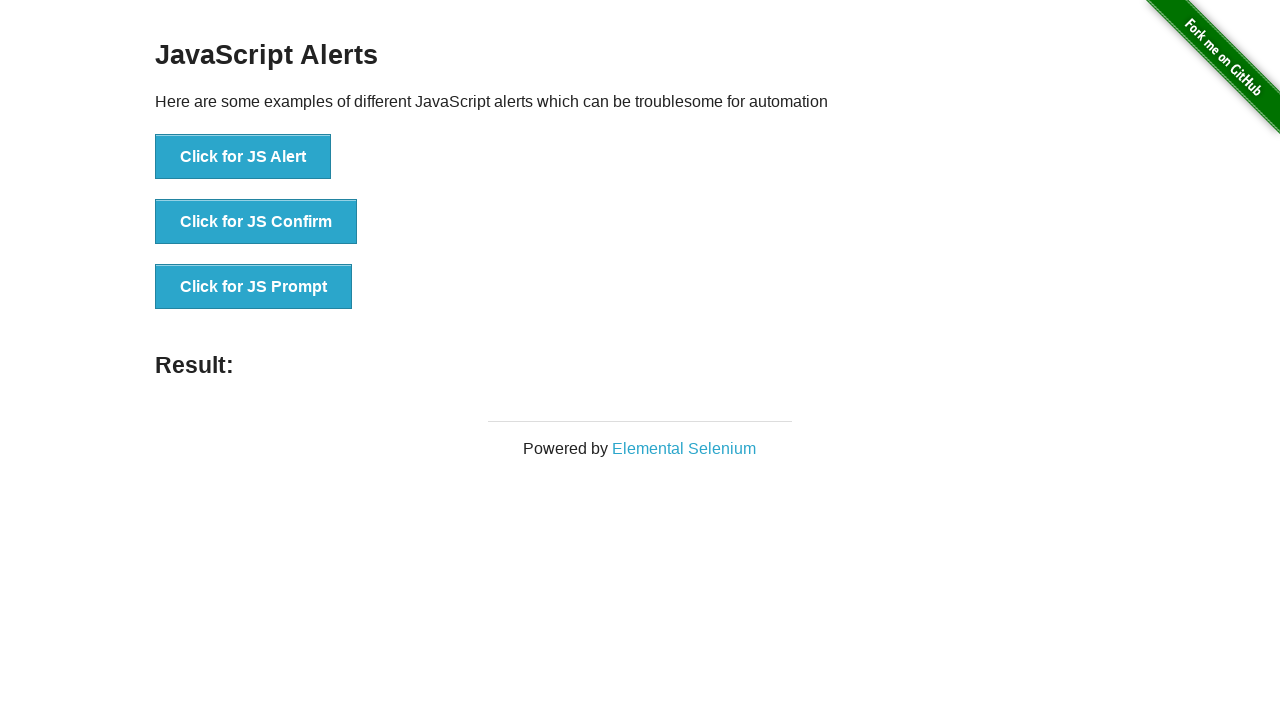

Clicked the JS Confirm button at (256, 222) on xpath=//button[text()='Click for JS Confirm']
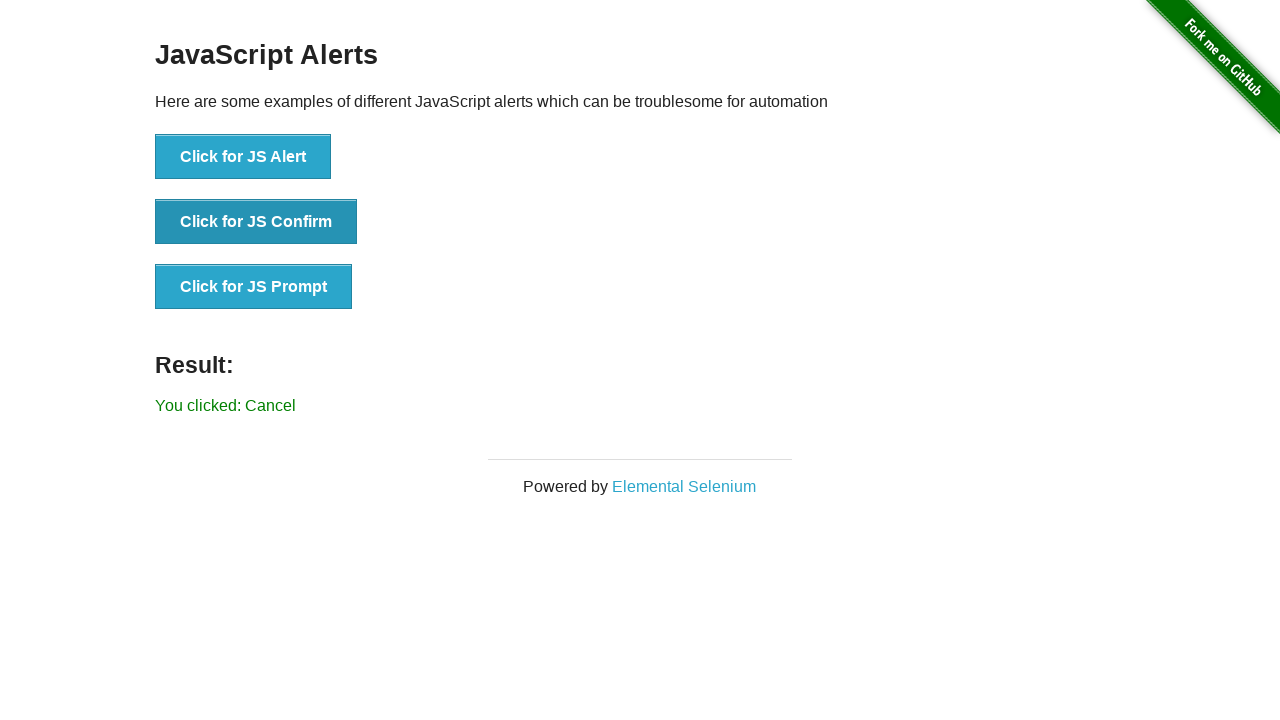

Result message element loaded
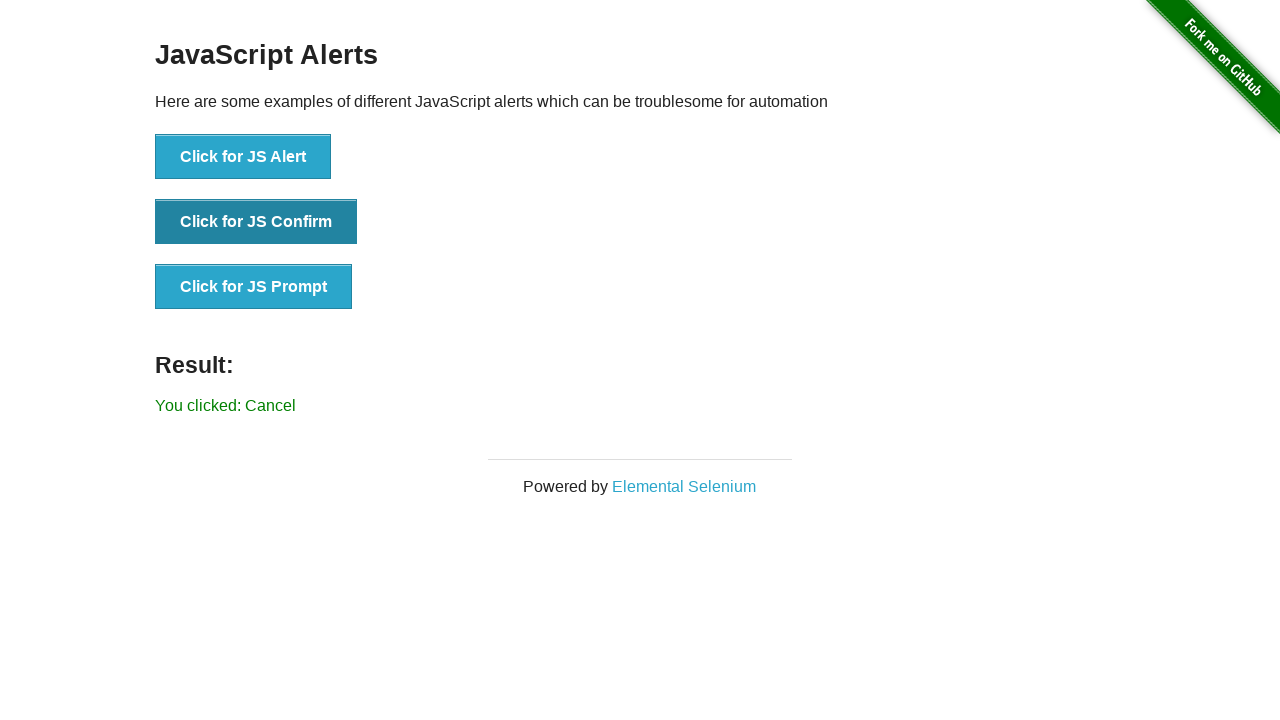

Retrieved result text from page
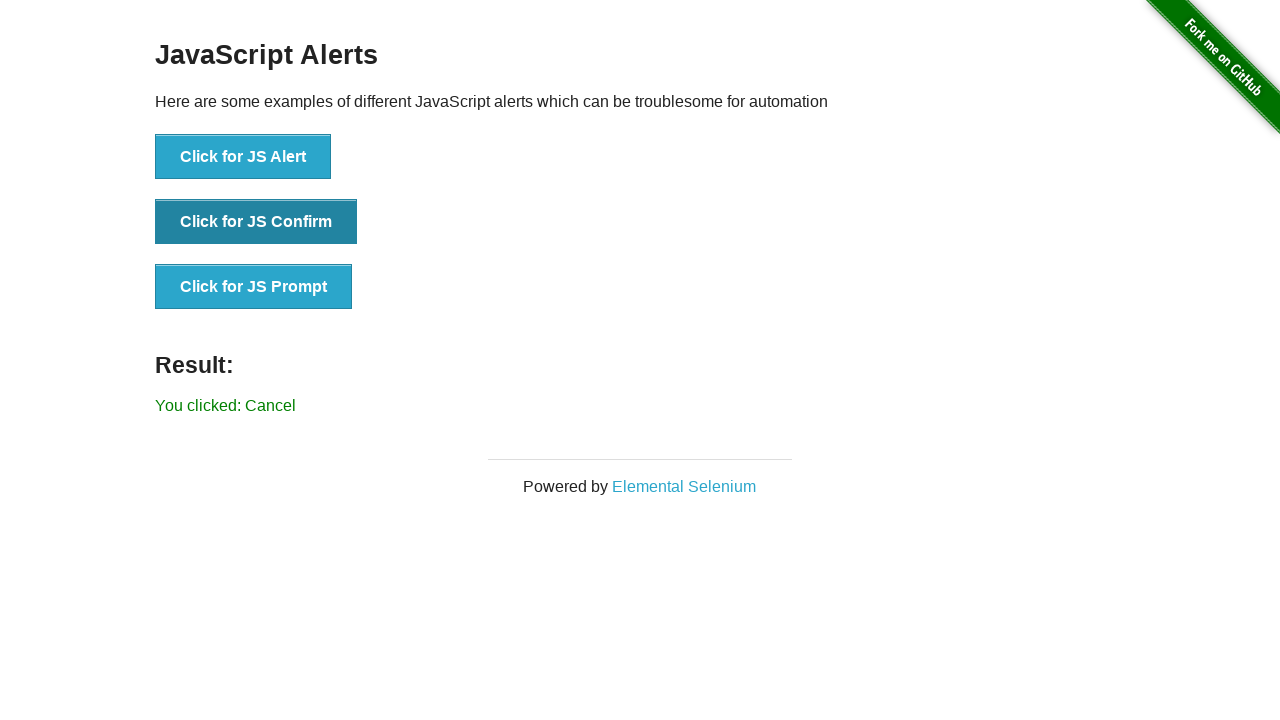

Verified result text does not contain 'successfuly' - confirm dialog was dismissed
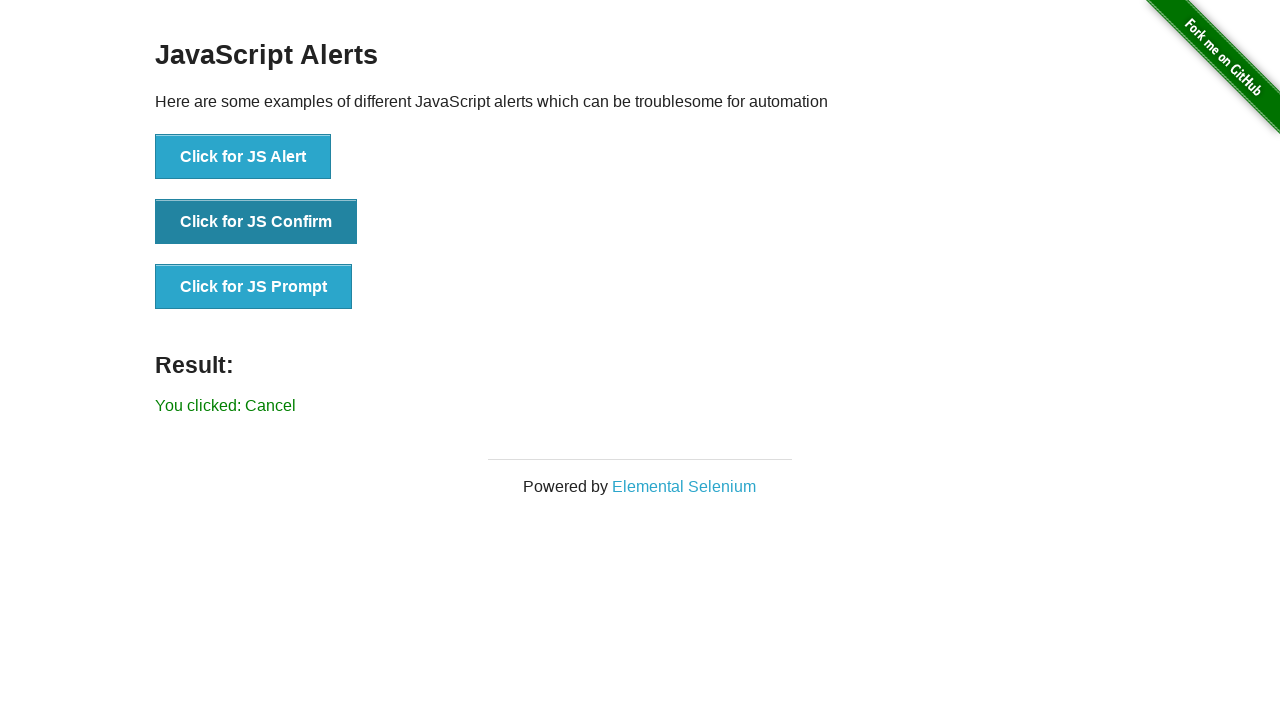

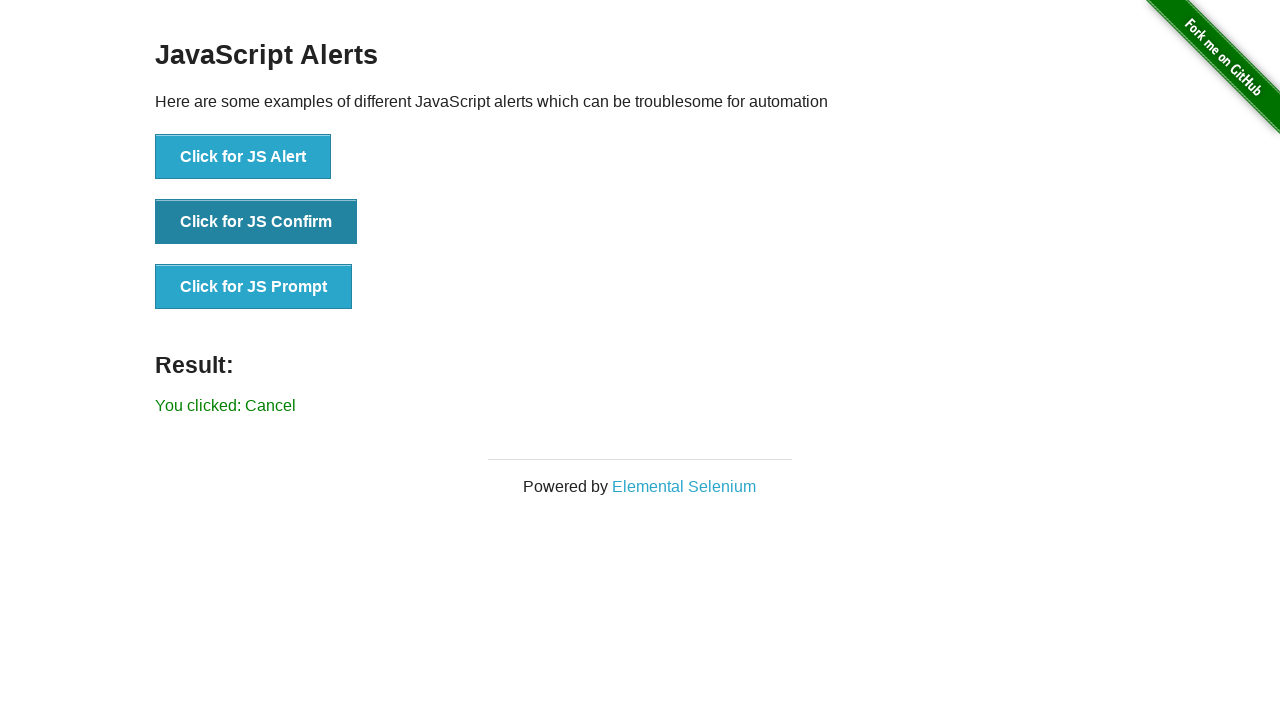